Verifies that products are displayed on the homepage by checking that 9 product cards are visible.

Starting URL: https://demoblaze.com/

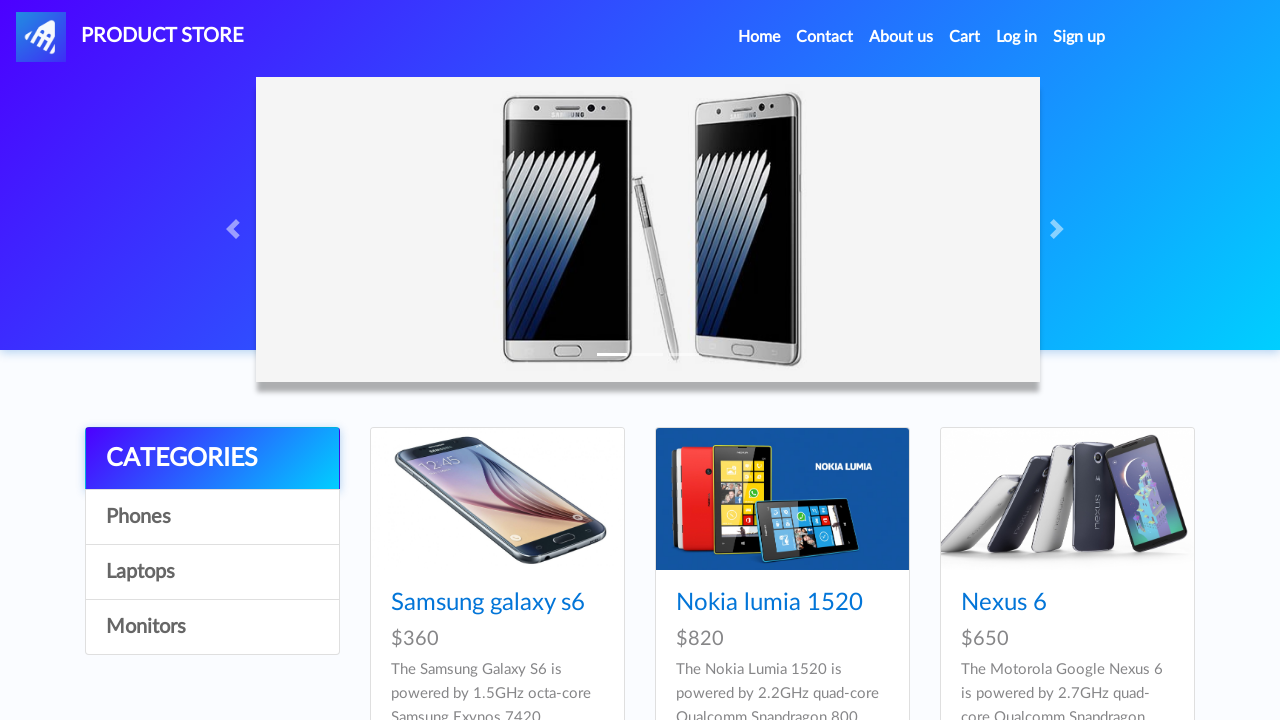

Waited for product cards to load on homepage
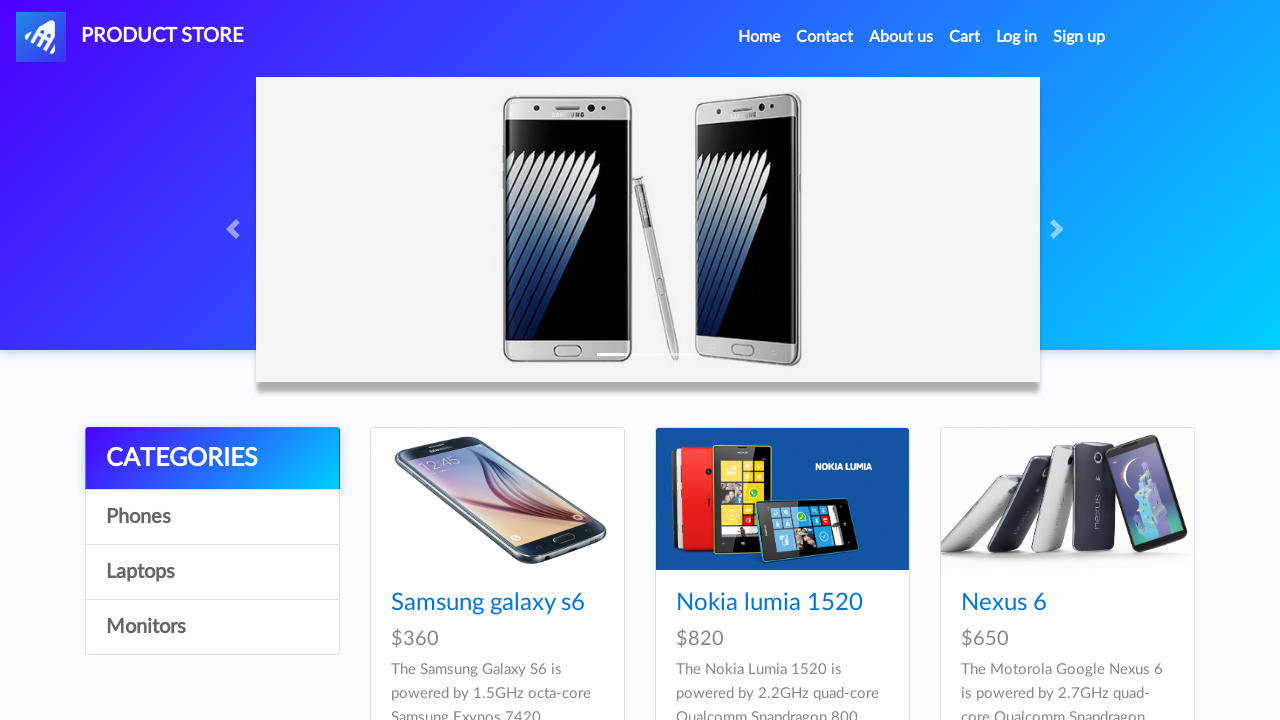

Located all product card elements
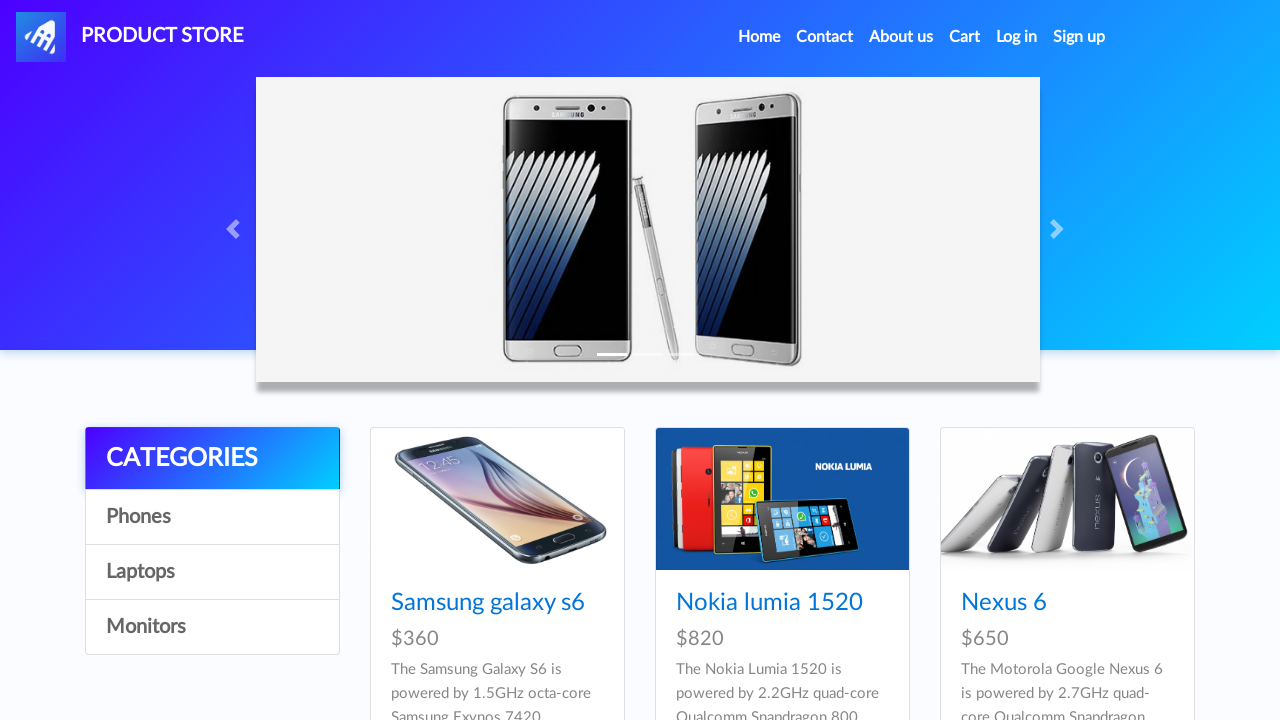

Verified that 9 product cards are displayed on the homepage
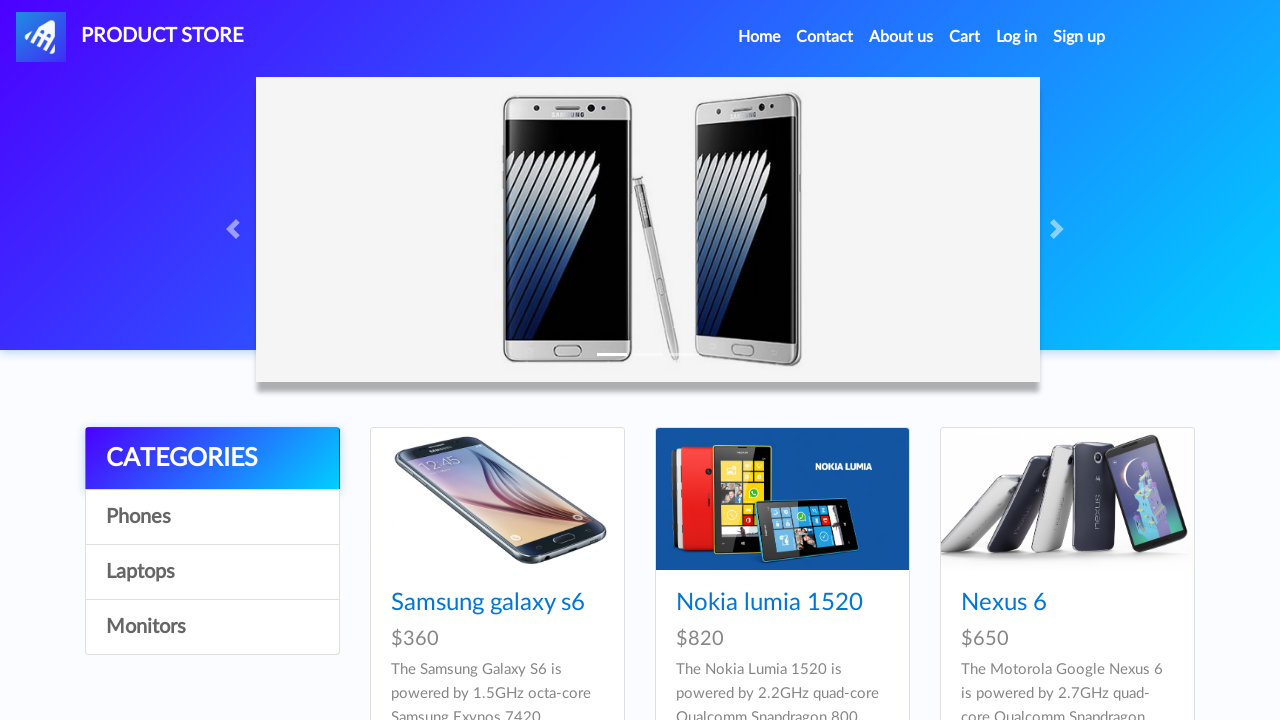

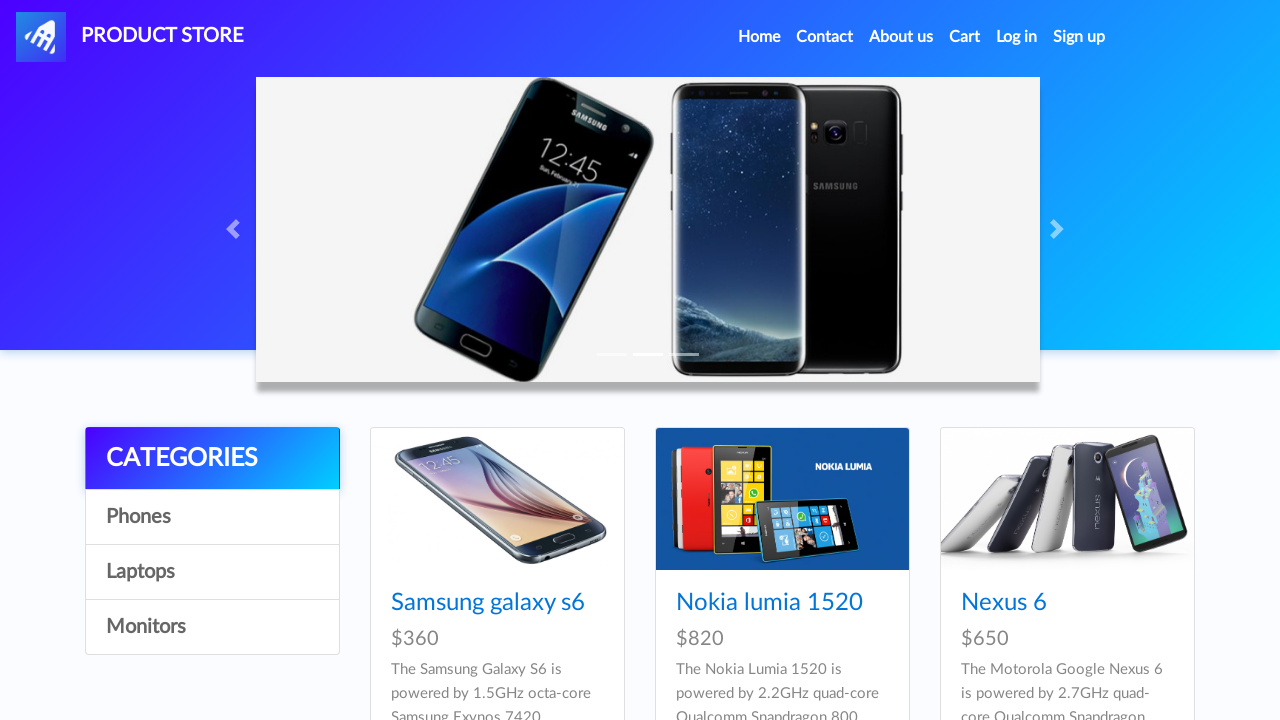